Navigates to an Angular practice form and fills in a text input field with sample text

Starting URL: https://rahulshettyacademy.com/angularpractice/

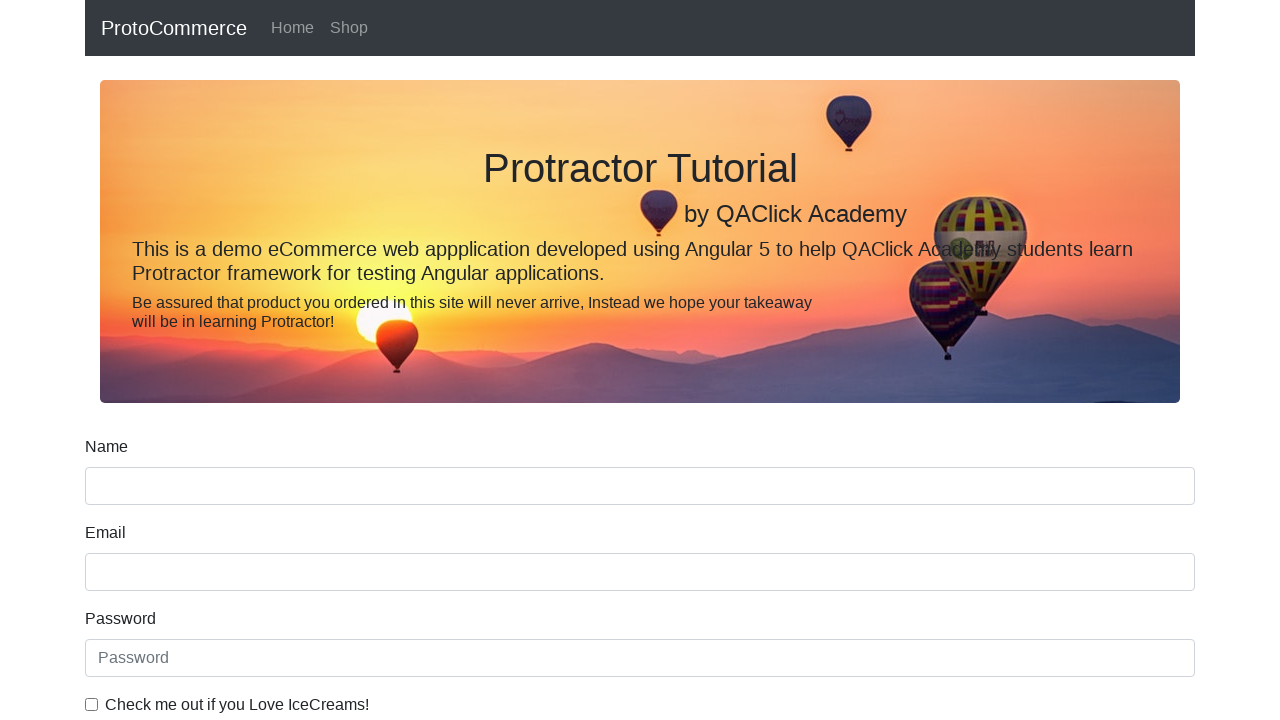

Navigated to Angular practice form at https://rahulshettyacademy.com/angularpractice/
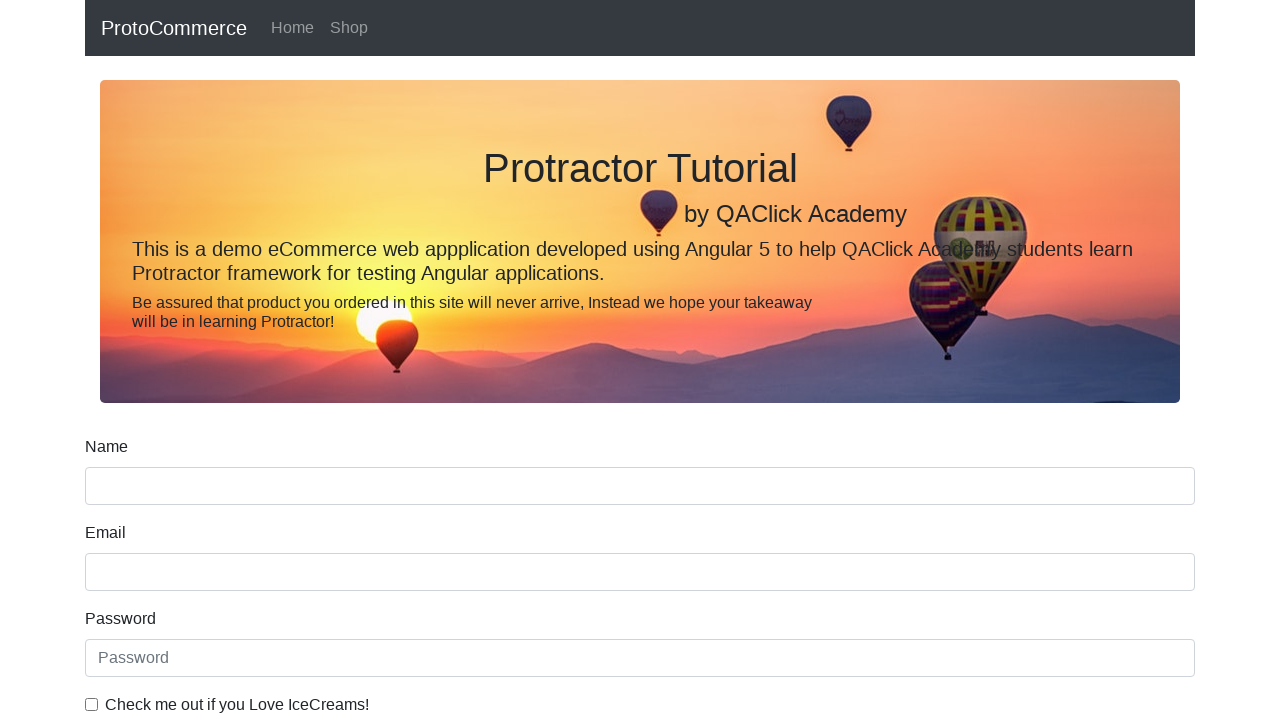

Filled text input field with 'SampleText' on input[class='form-control ng-untouched ng-pristine ng-invalid']
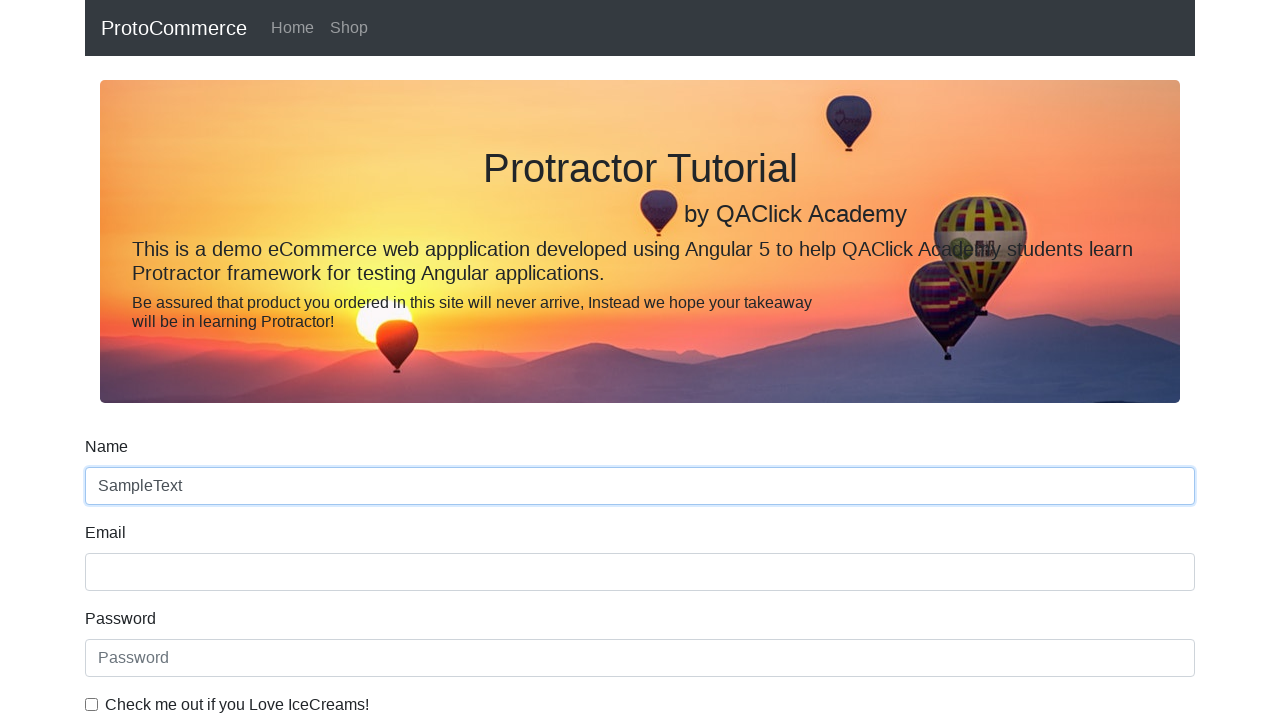

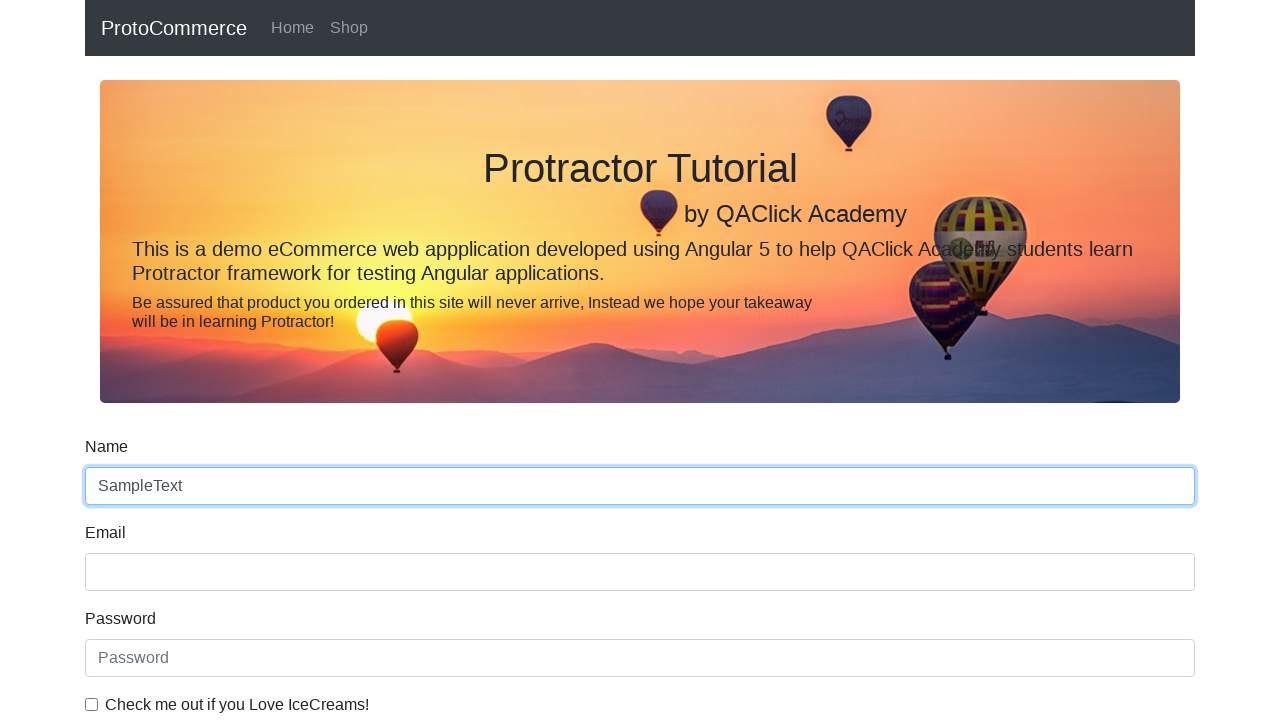